Navigates to a courses page and counts the number of courses displayed

Starting URL: https://alchemy.hguy.co/lms/

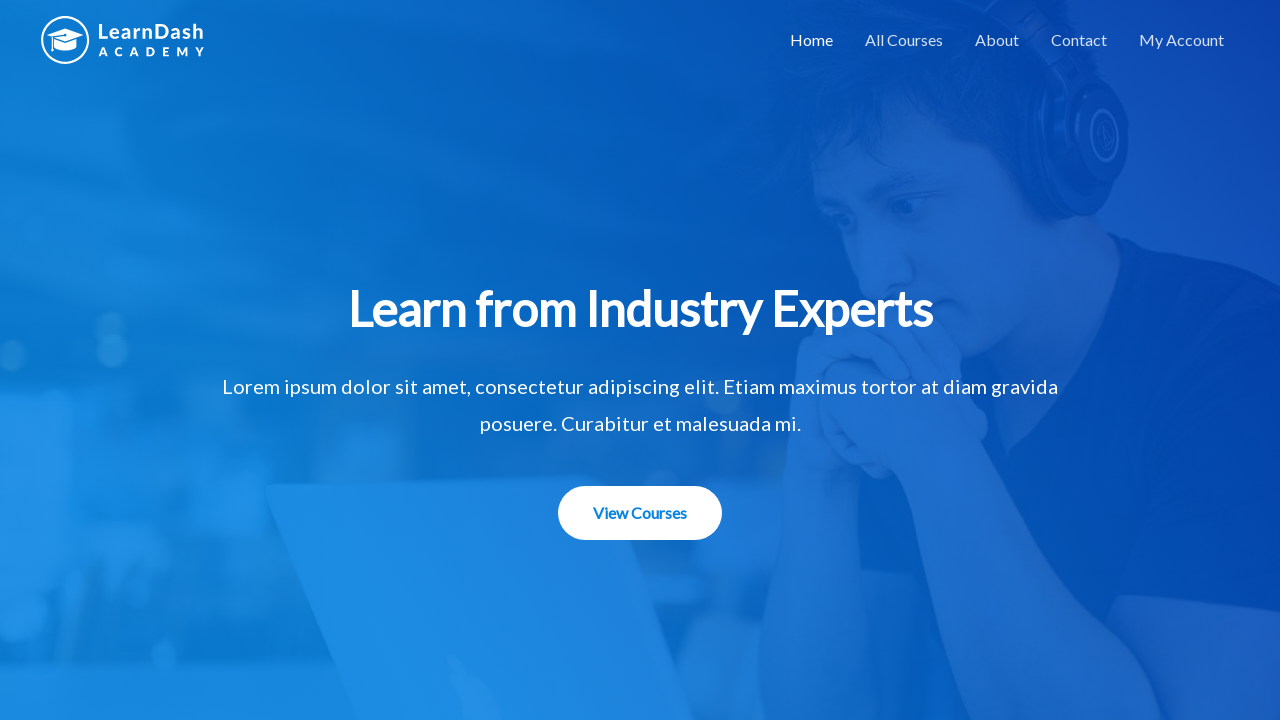

Navigated to LMS home page
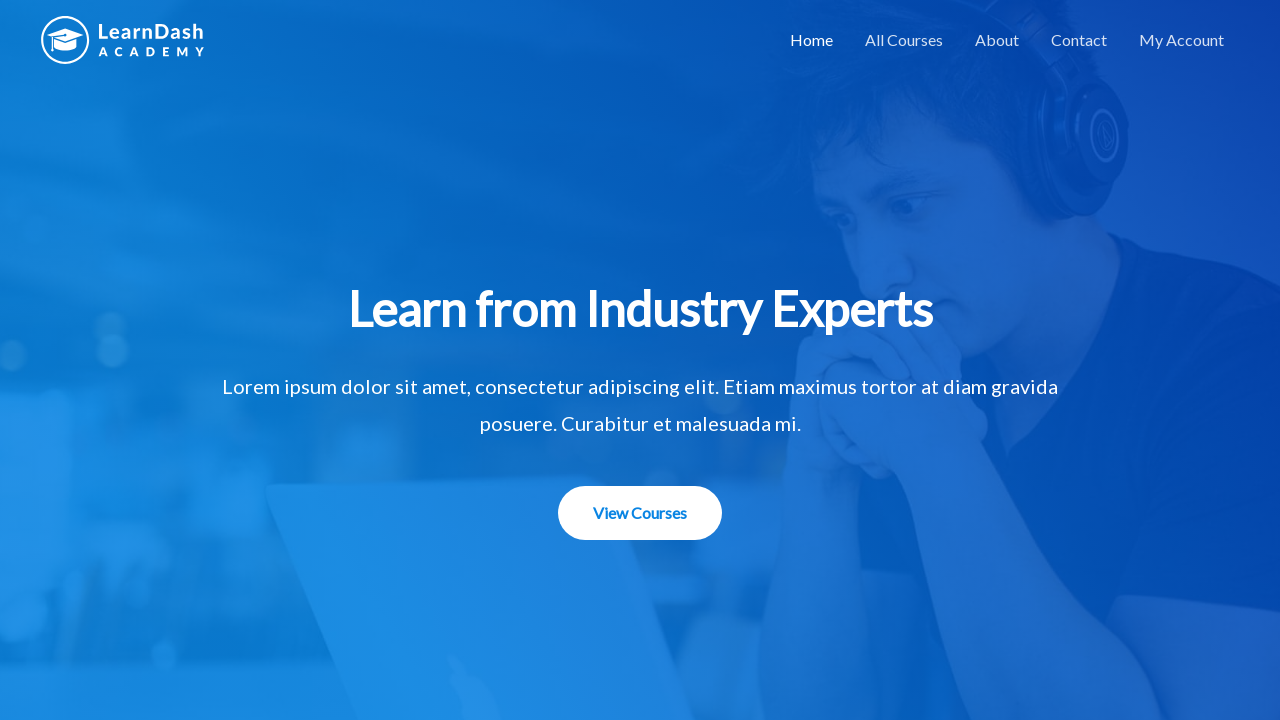

Clicked on courses navigation link at (904, 40) on xpath=//div/div[3]/div/nav/div/ul/li[2]/a
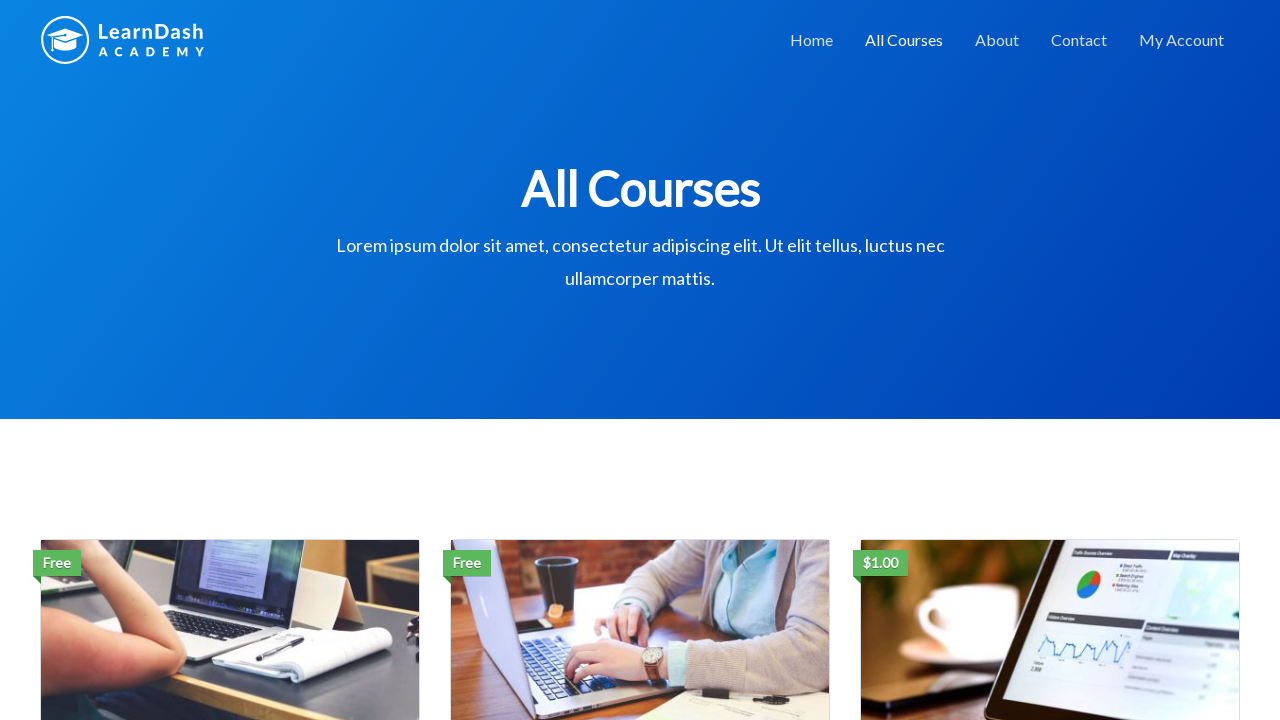

Course page loaded and course heading elements are visible
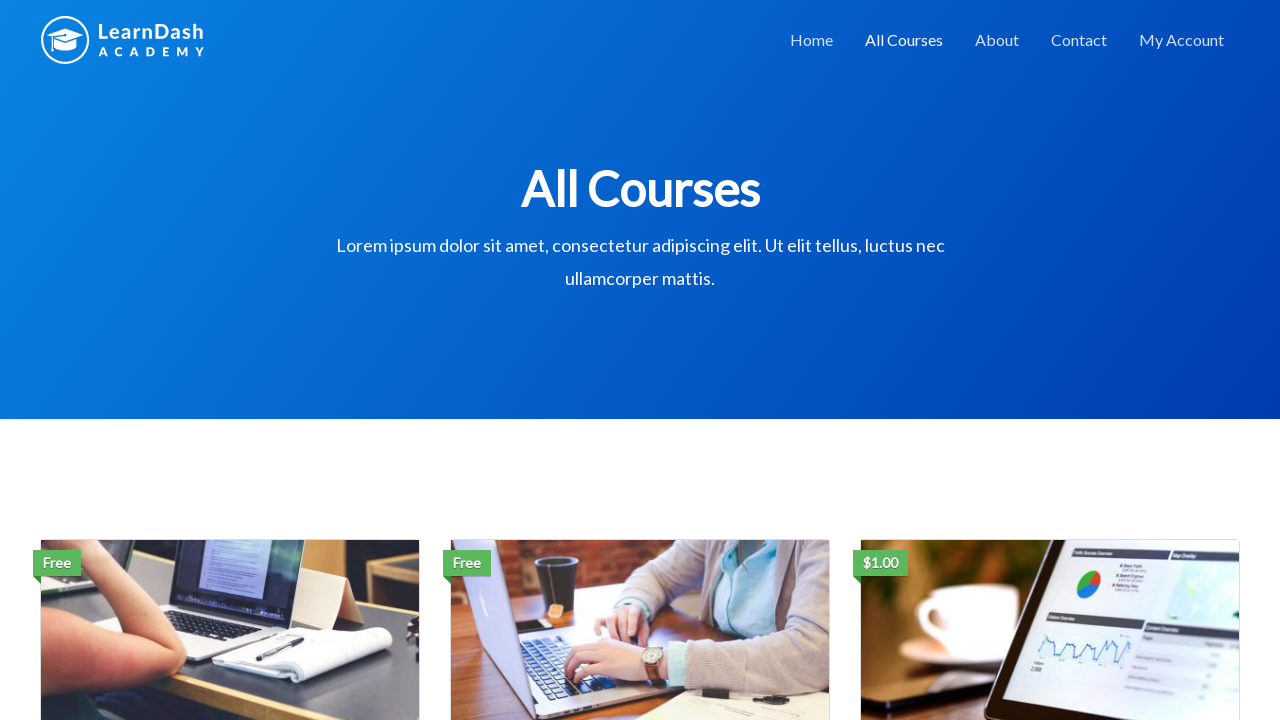

Retrieved all course elements - total count: 3
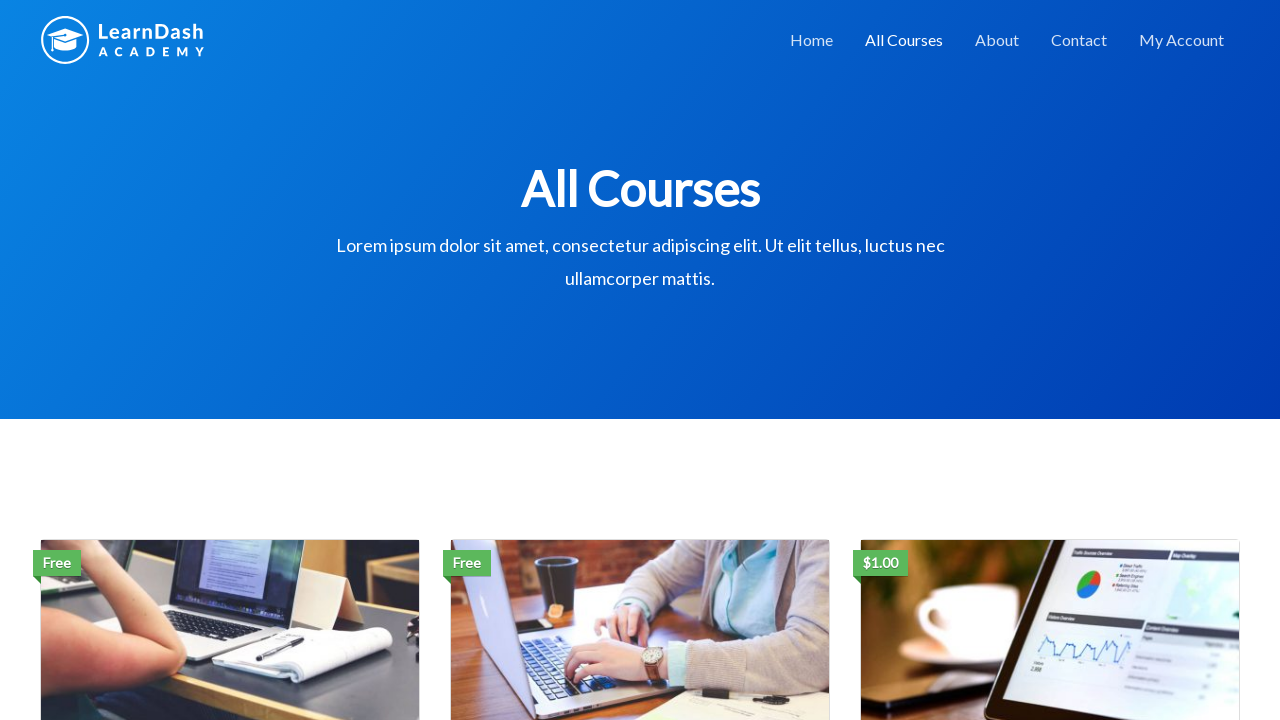

Test completed - counted 3 courses
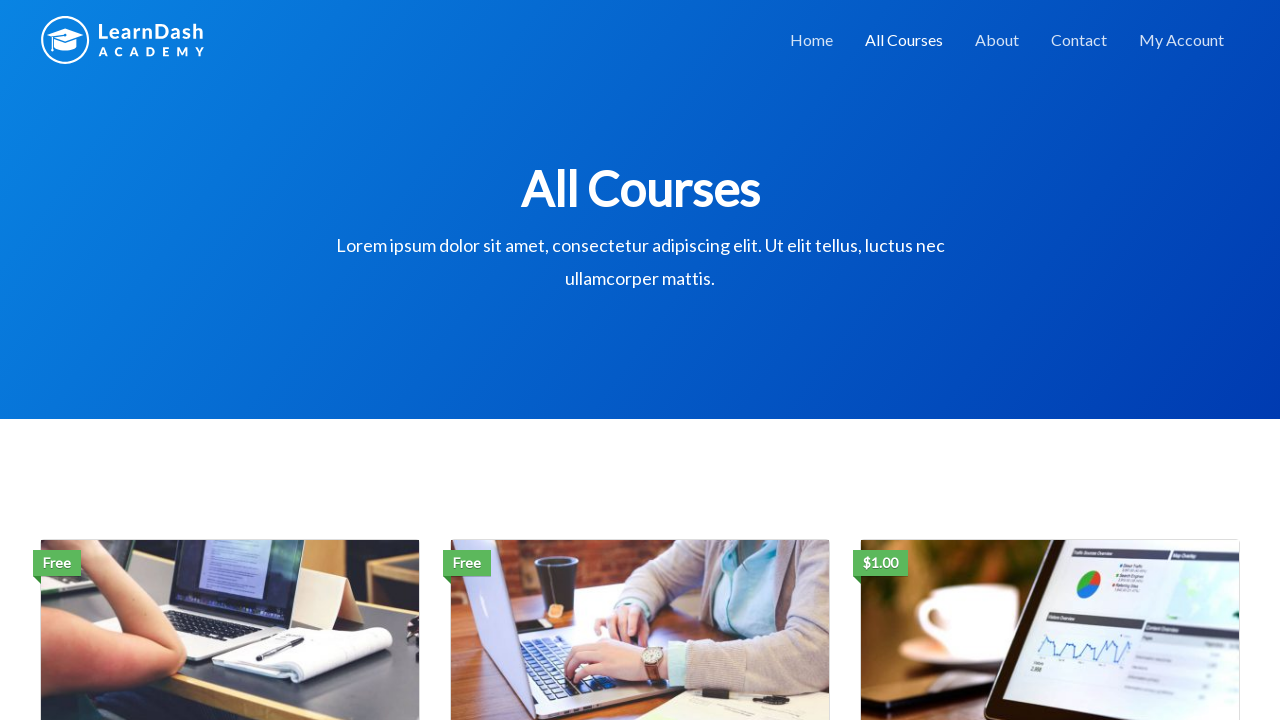

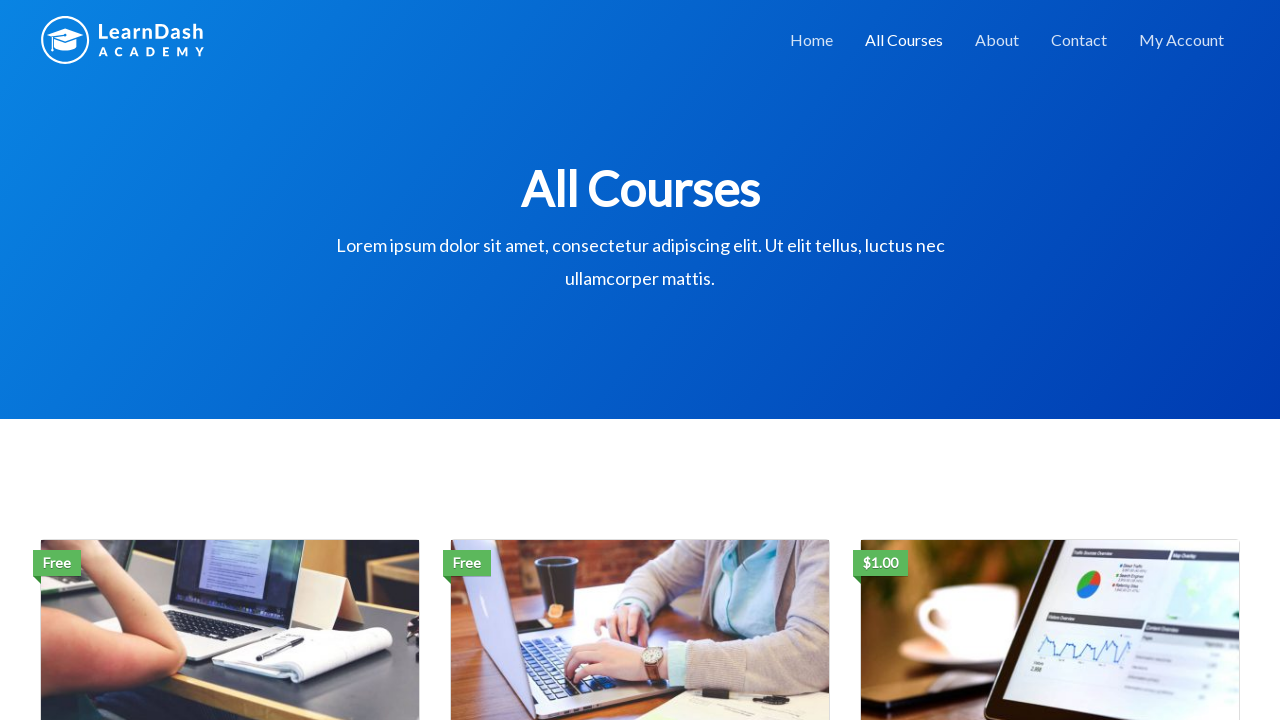